Tests the search functionality on Python.org by entering a search query and submitting the form

Starting URL: https://www.python.org

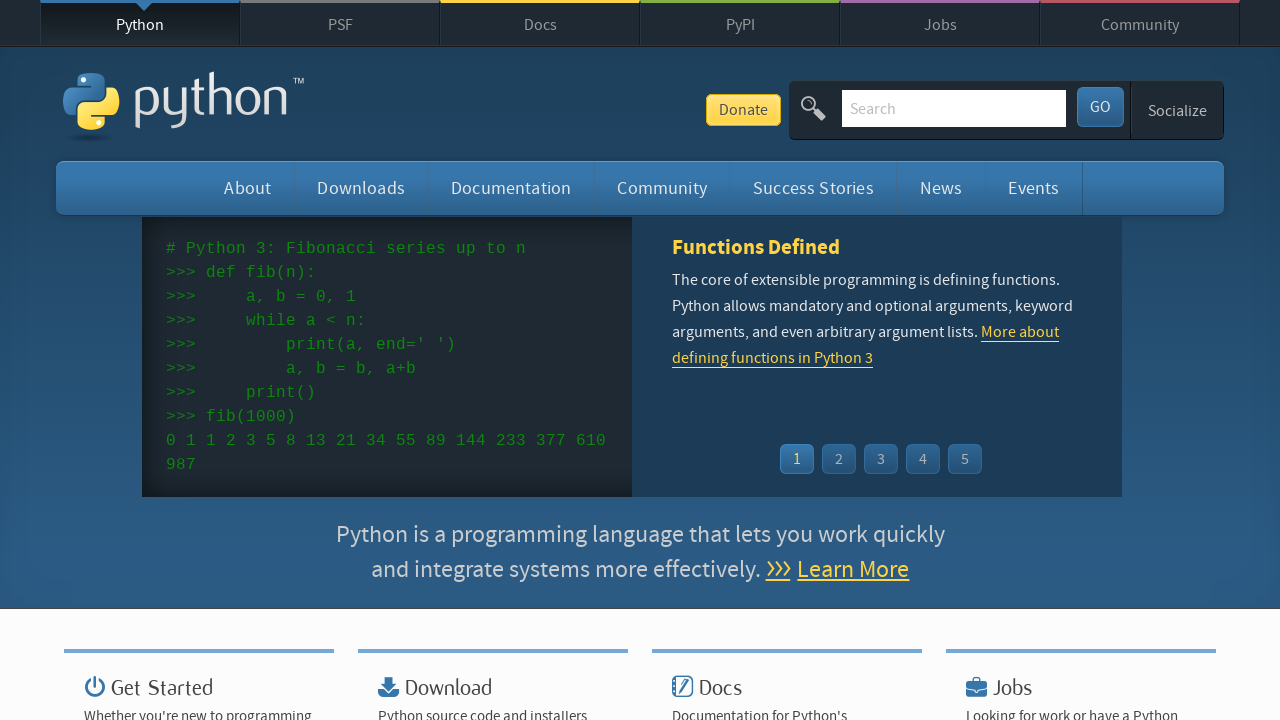

Filled search input with 'selenium' on input[name='q']
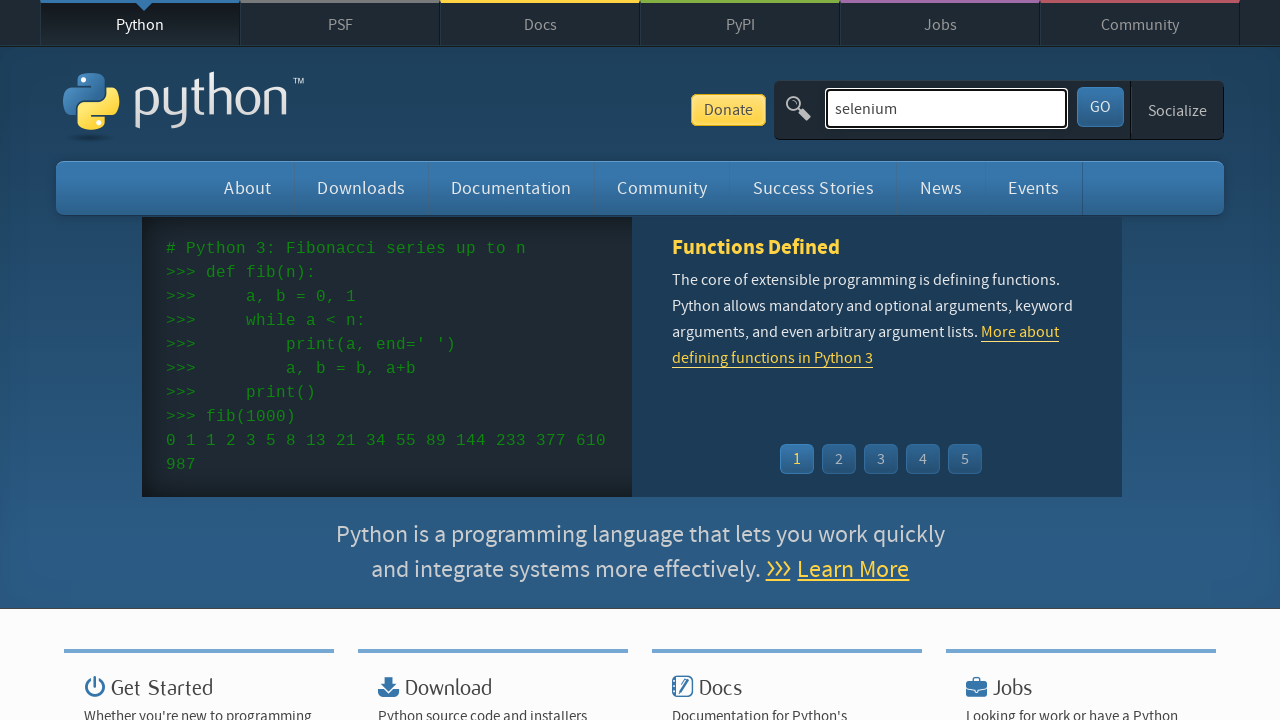

Pressed Enter to submit search form on input[name='q']
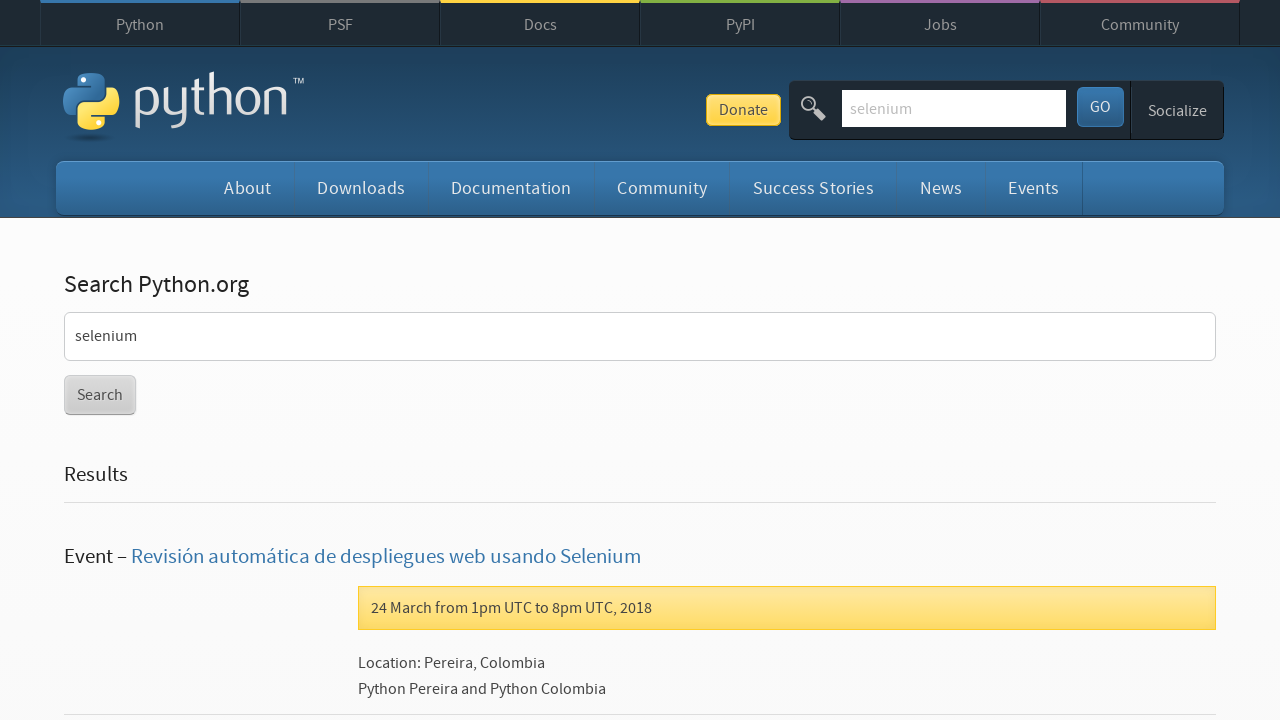

Search results page loaded (networkidle)
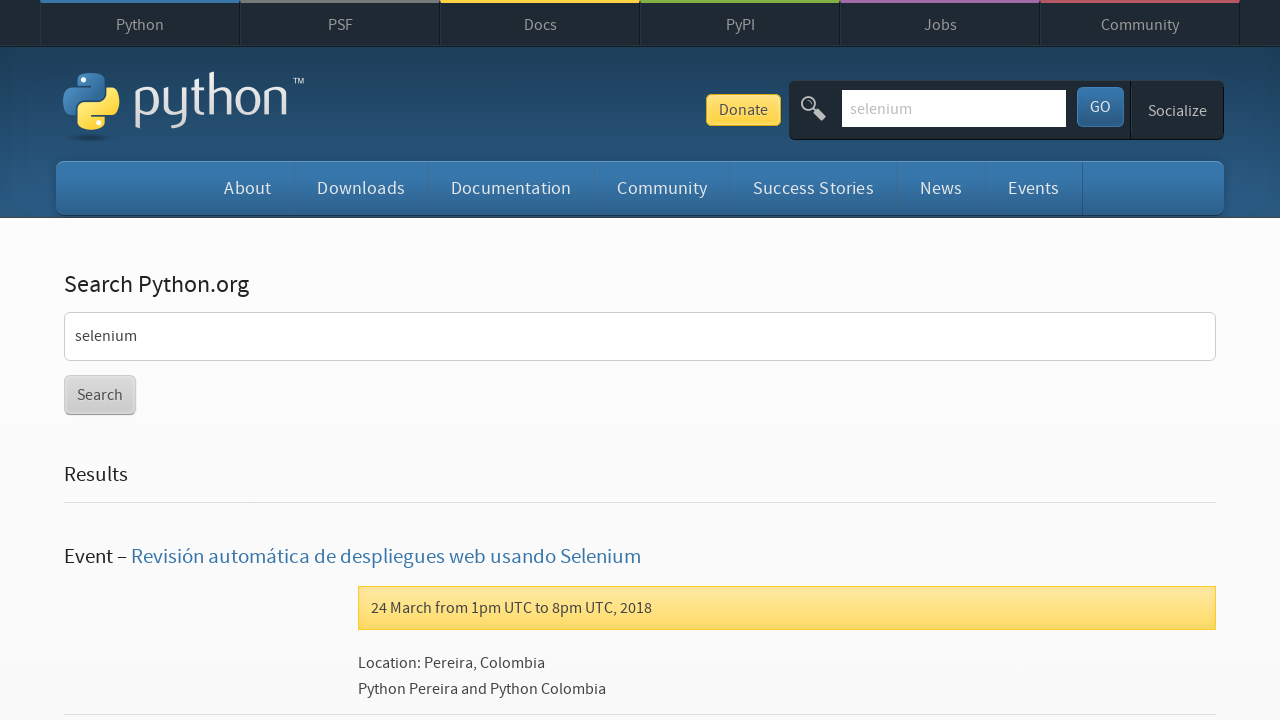

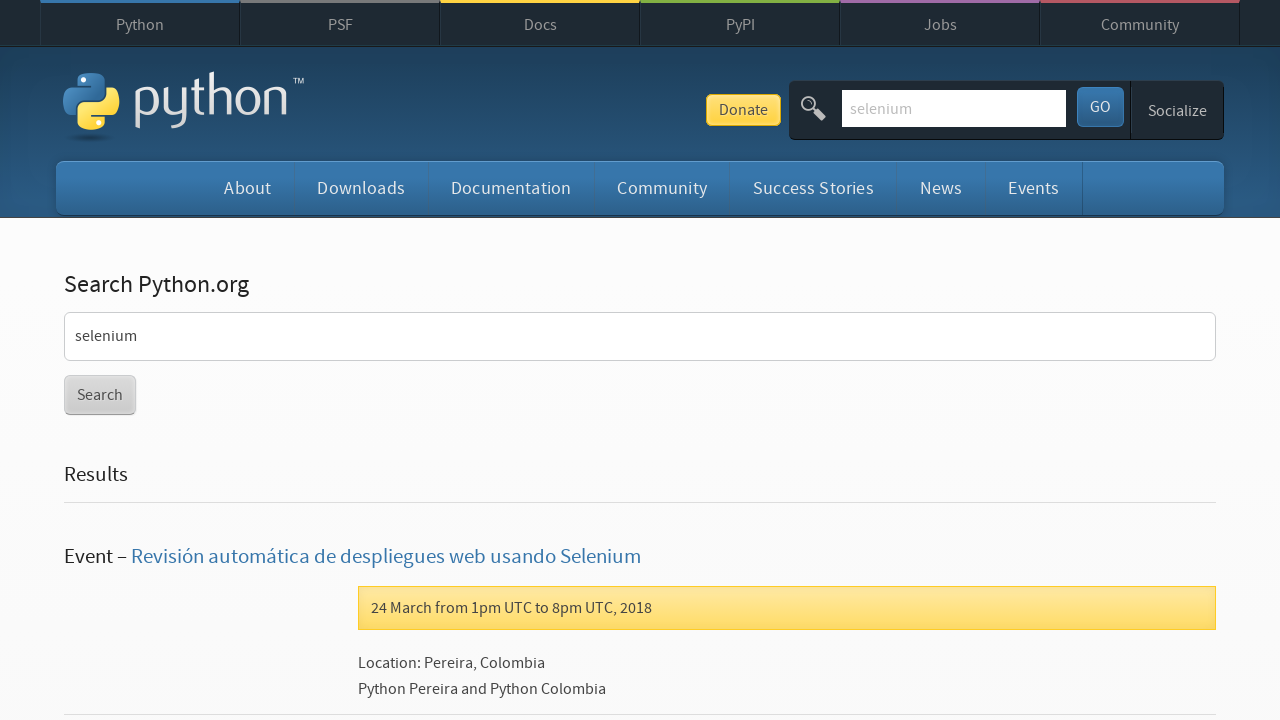